Tests adding a todo item to a sample todo application by entering "Learn JavaScript" in the input field and submitting it, then verifying the item appears in the list.

Starting URL: https://lambdatest.github.io/sample-todo-app/

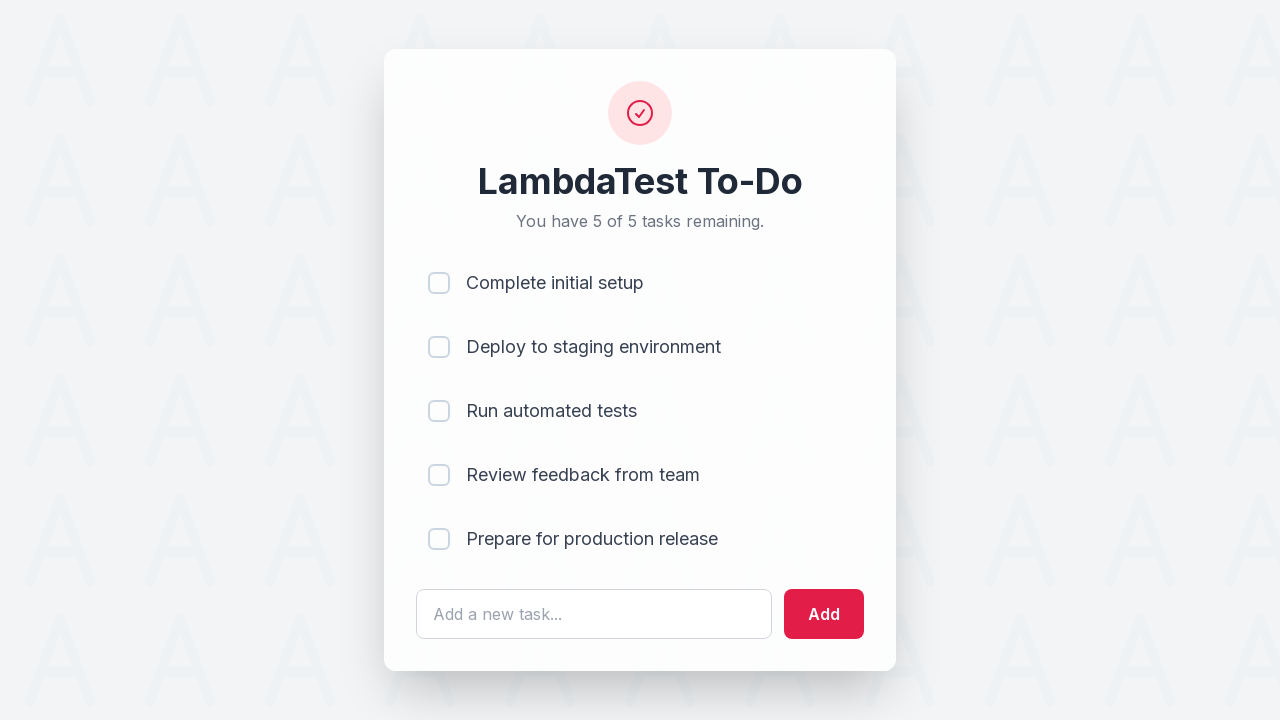

Filled todo input field with 'Learn JavaScript' on #sampletodotext
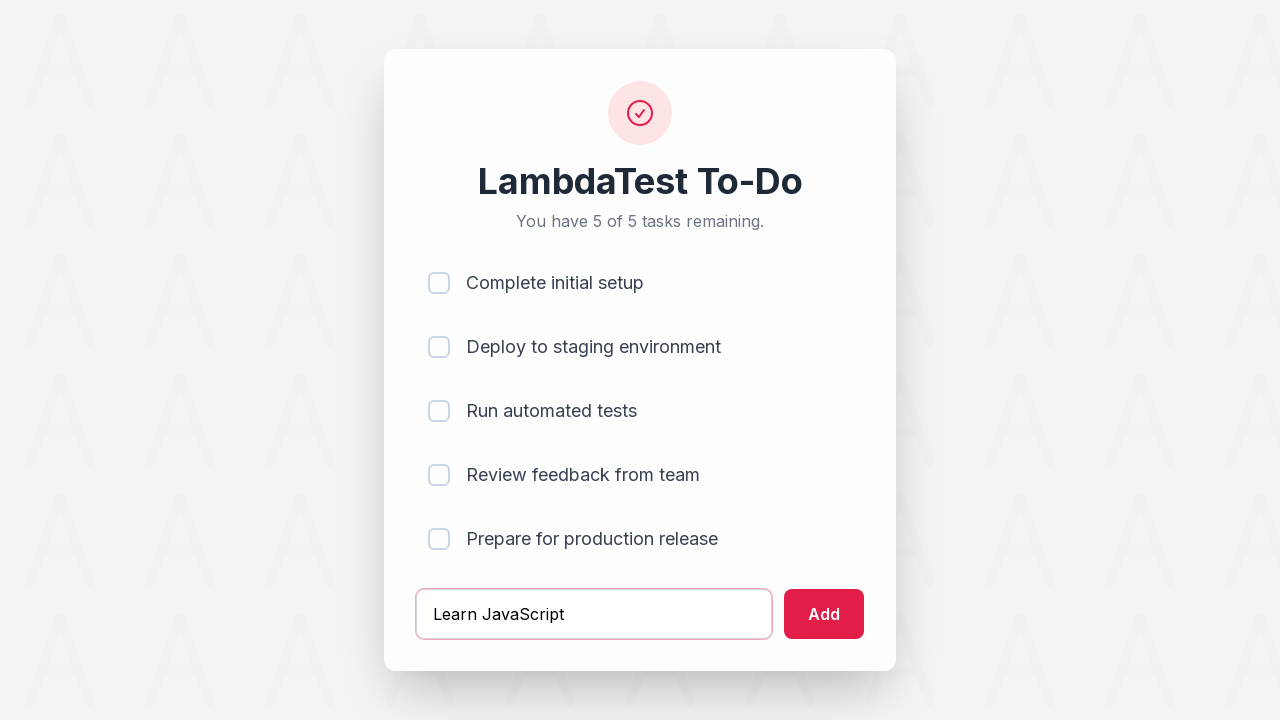

Pressed Enter to submit the todo item on #sampletodotext
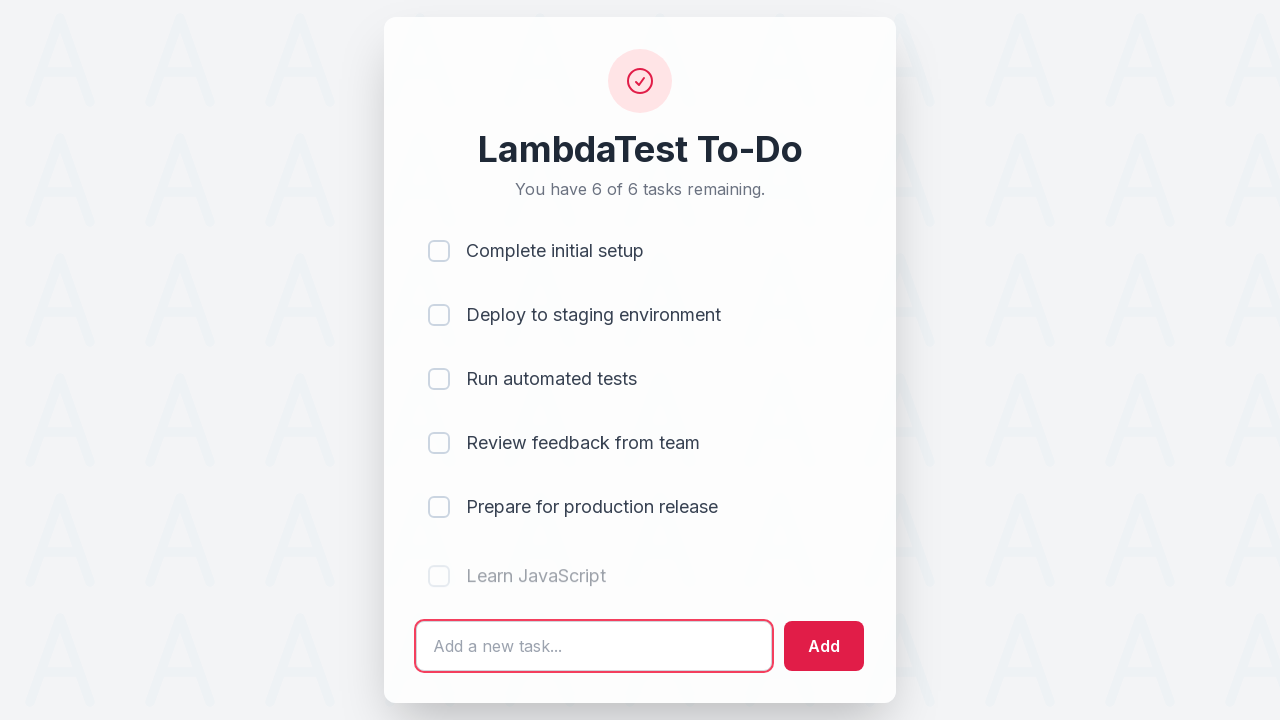

Verified todo item 'Learn JavaScript' appeared in the list
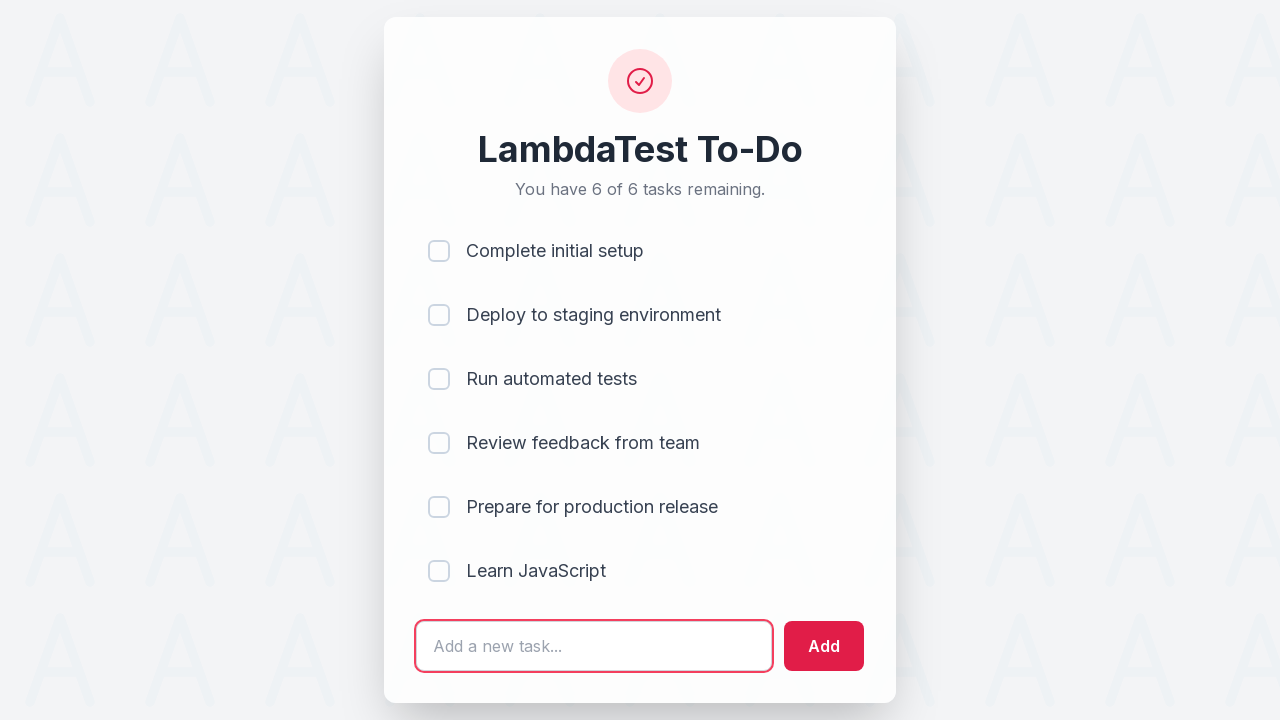

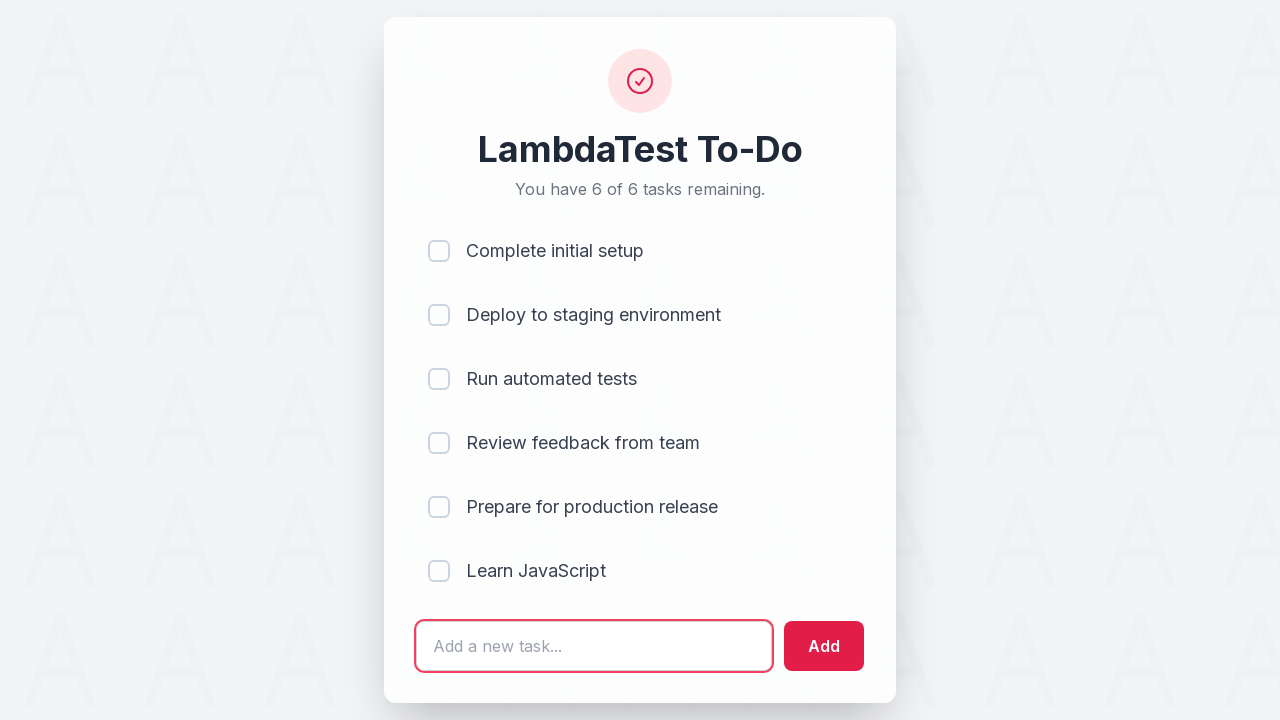